Clicks on the letter H link and verifies the languages list loads

Starting URL: https://www.99-bottles-of-beer.net/abc.html

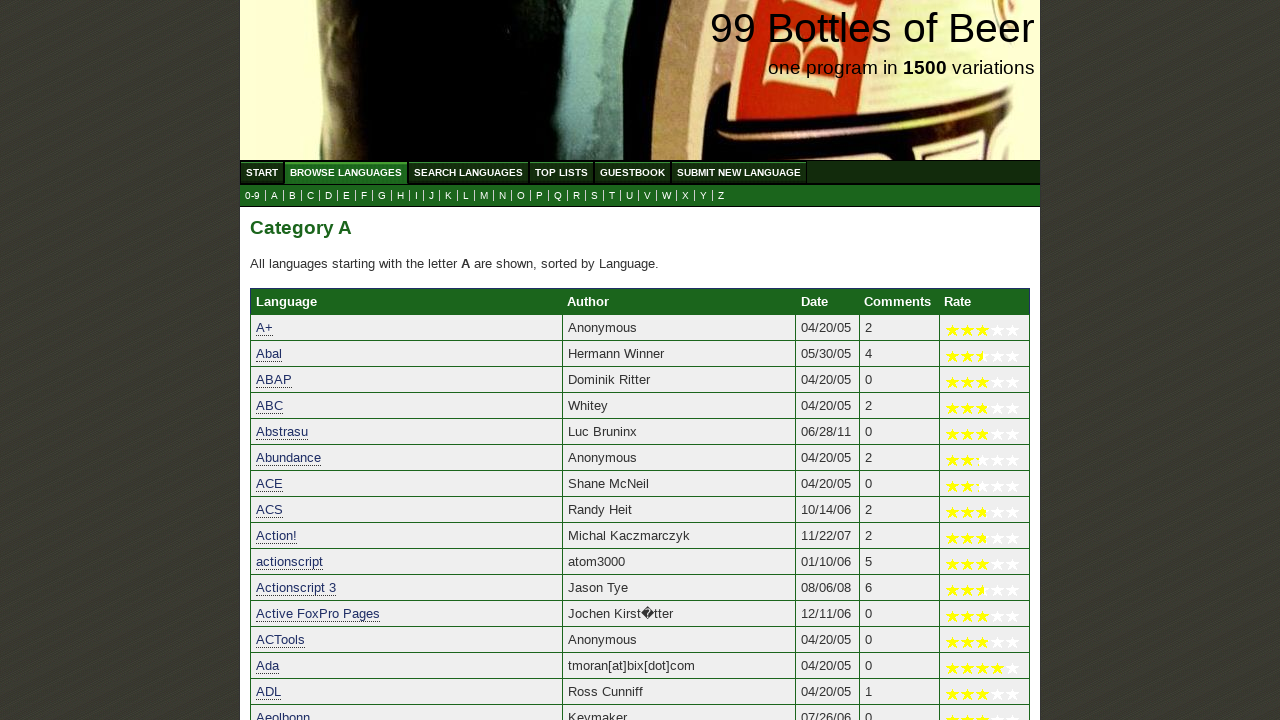

Clicked on the letter H link at (400, 196) on a[href='h.html']
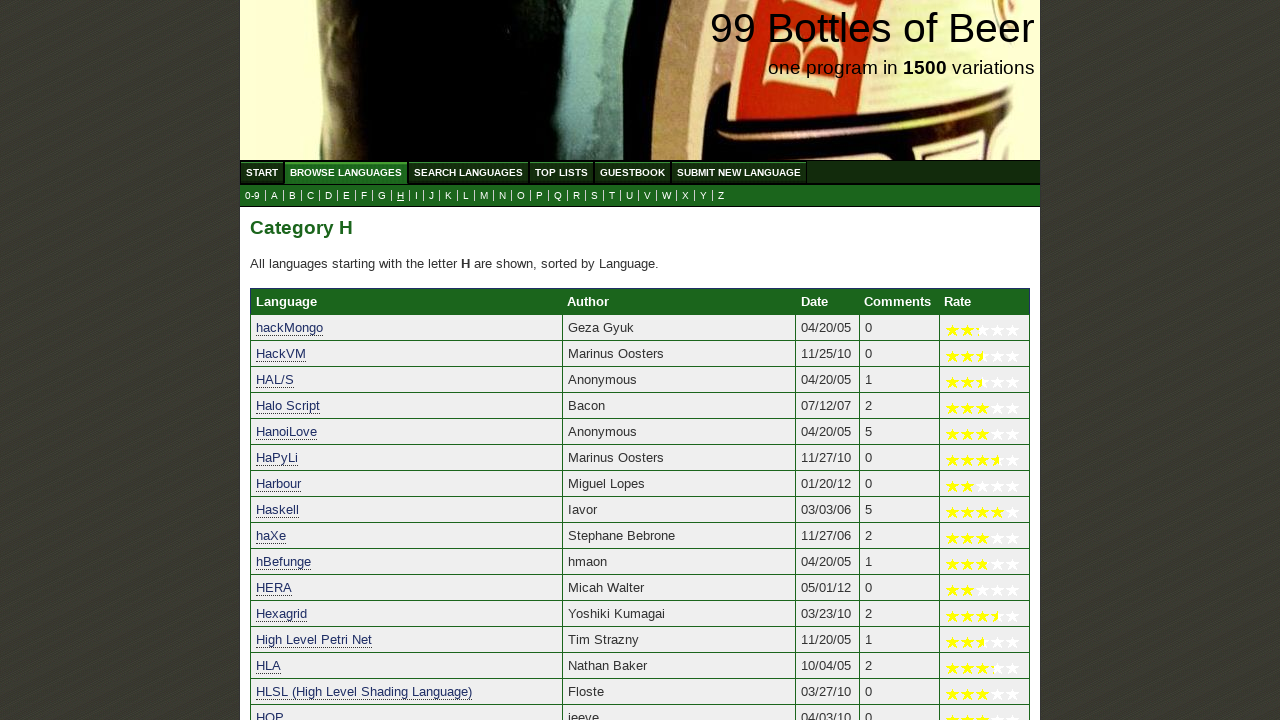

Languages list loaded for letter H
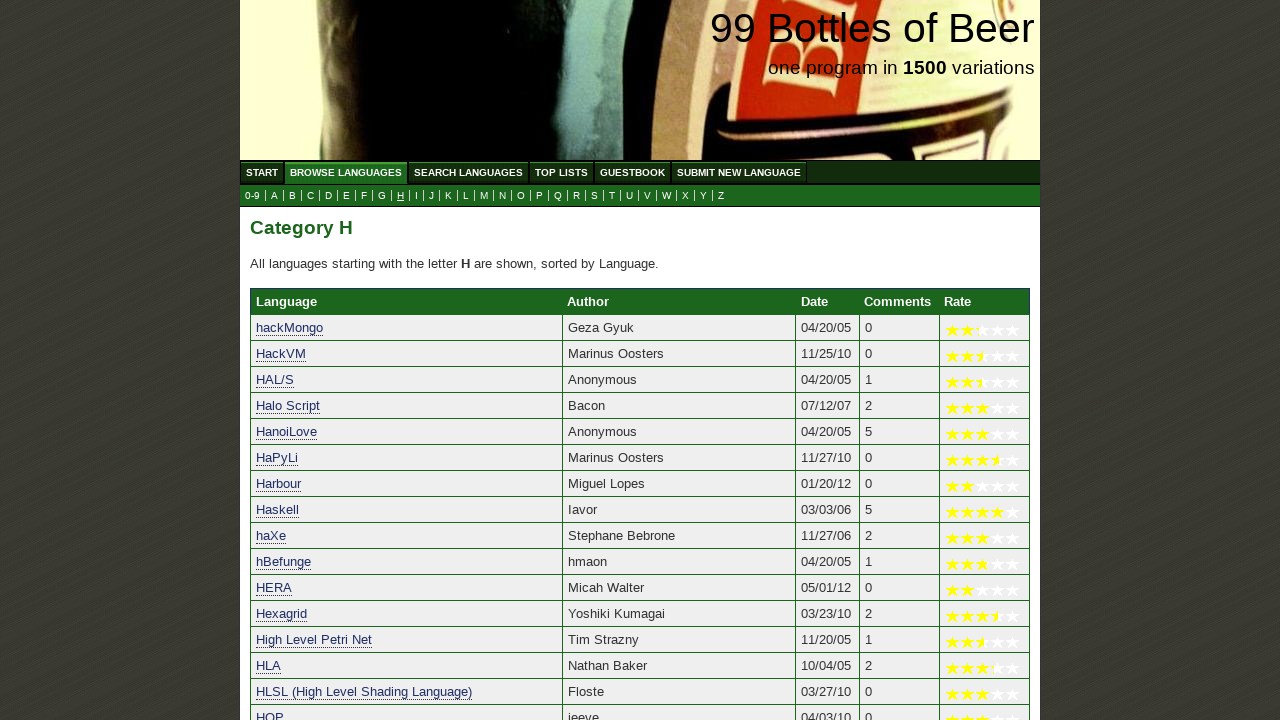

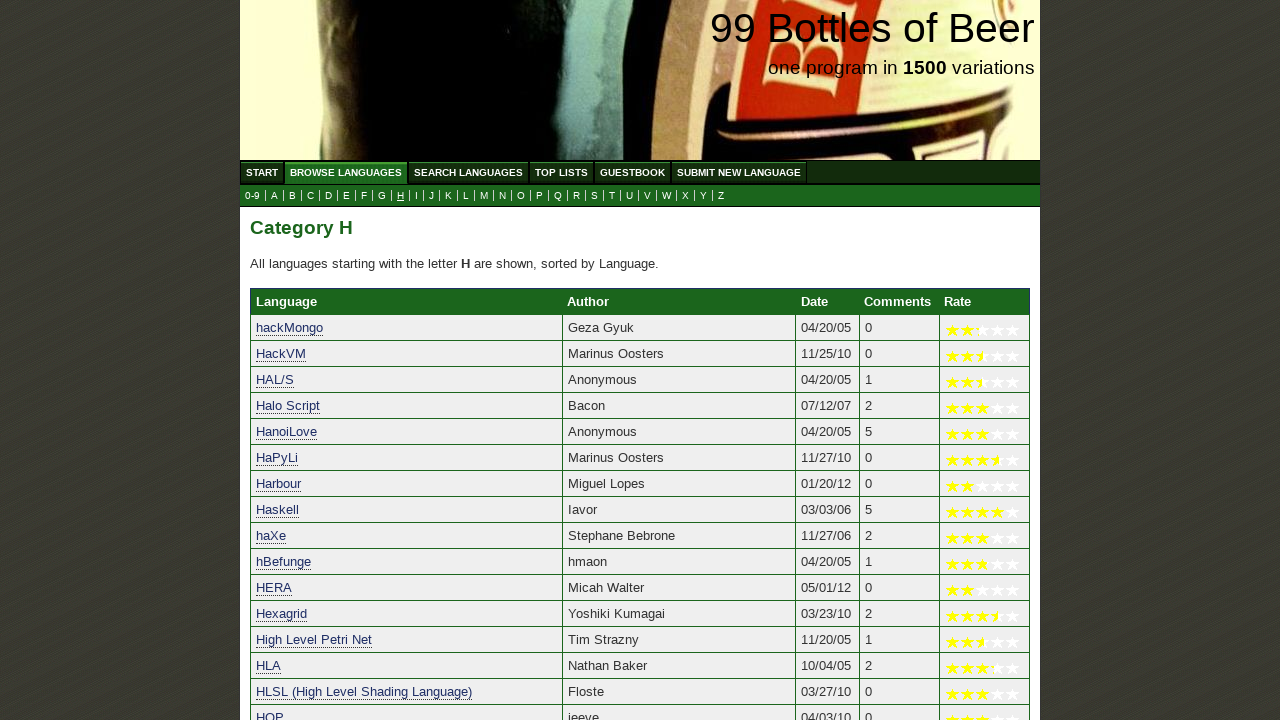